Tests add/remove elements functionality by clicking the Add button multiple times to create delete buttons, then clicking one delete button to remove it

Starting URL: https://loopcamp.vercel.app/add-remove-elements.html

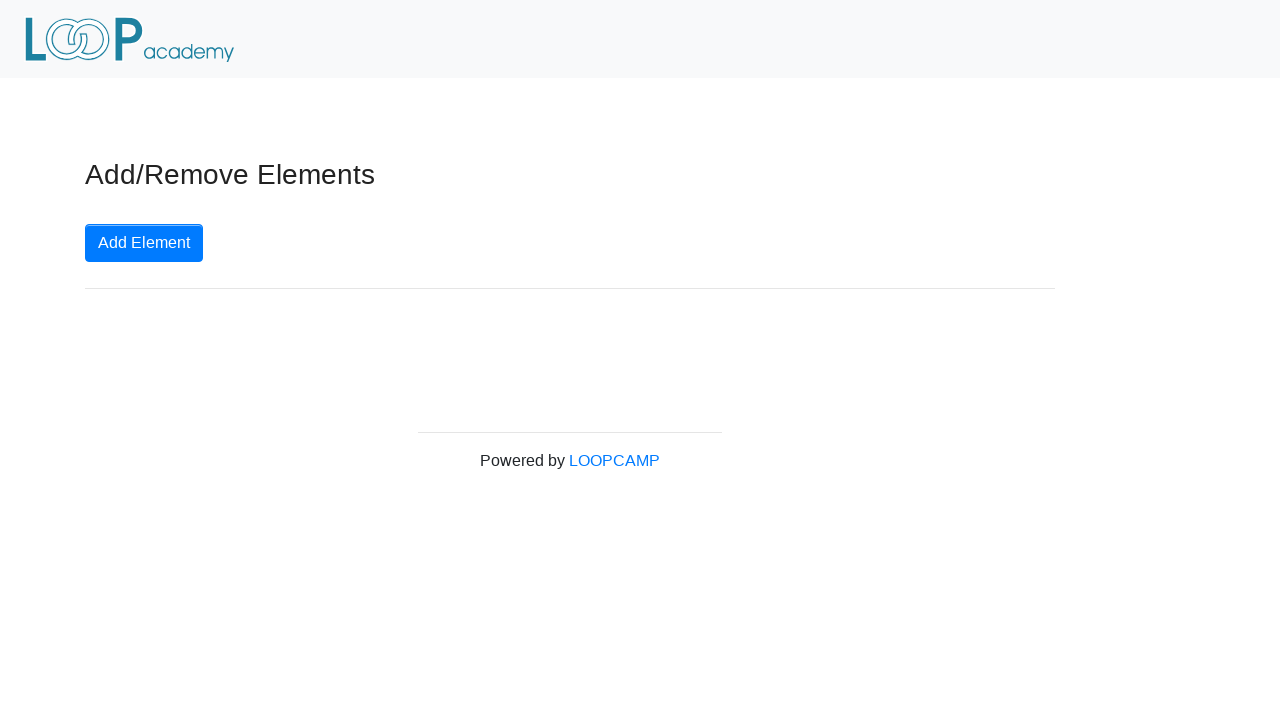

Navigated to add-remove elements page
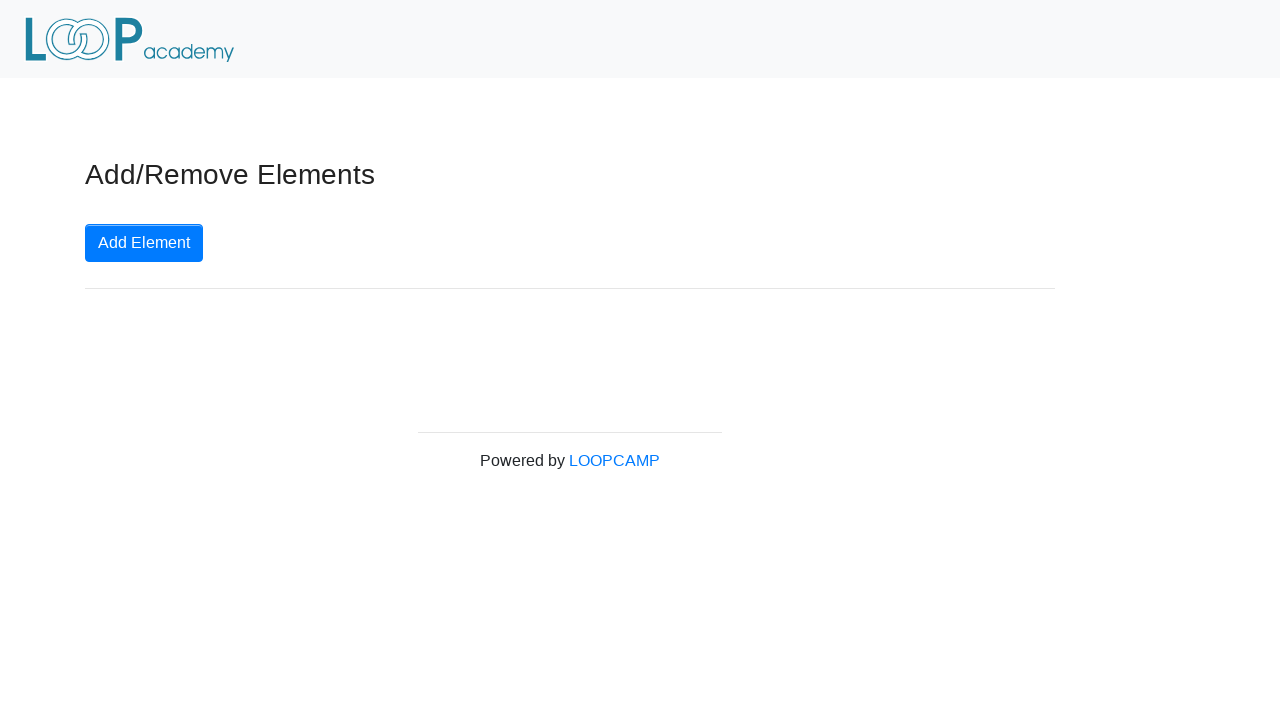

Located Add Element button
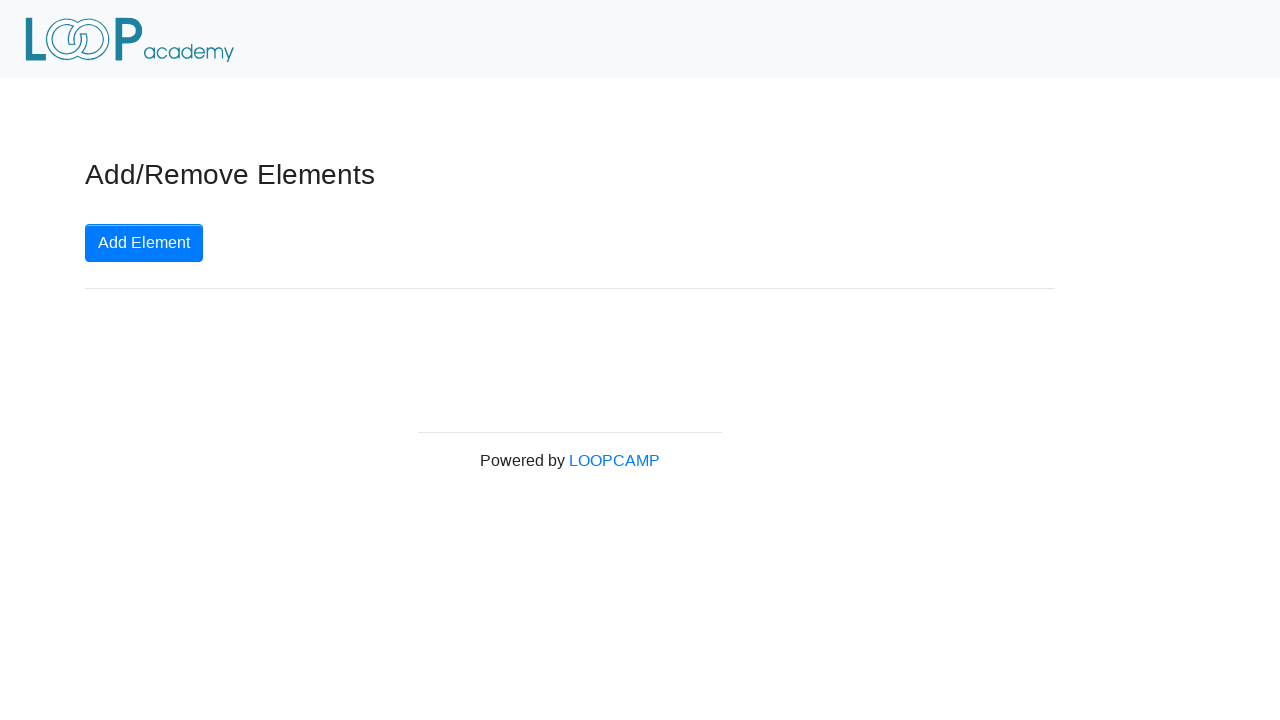

Verified Add button has correct text 'Add Element'
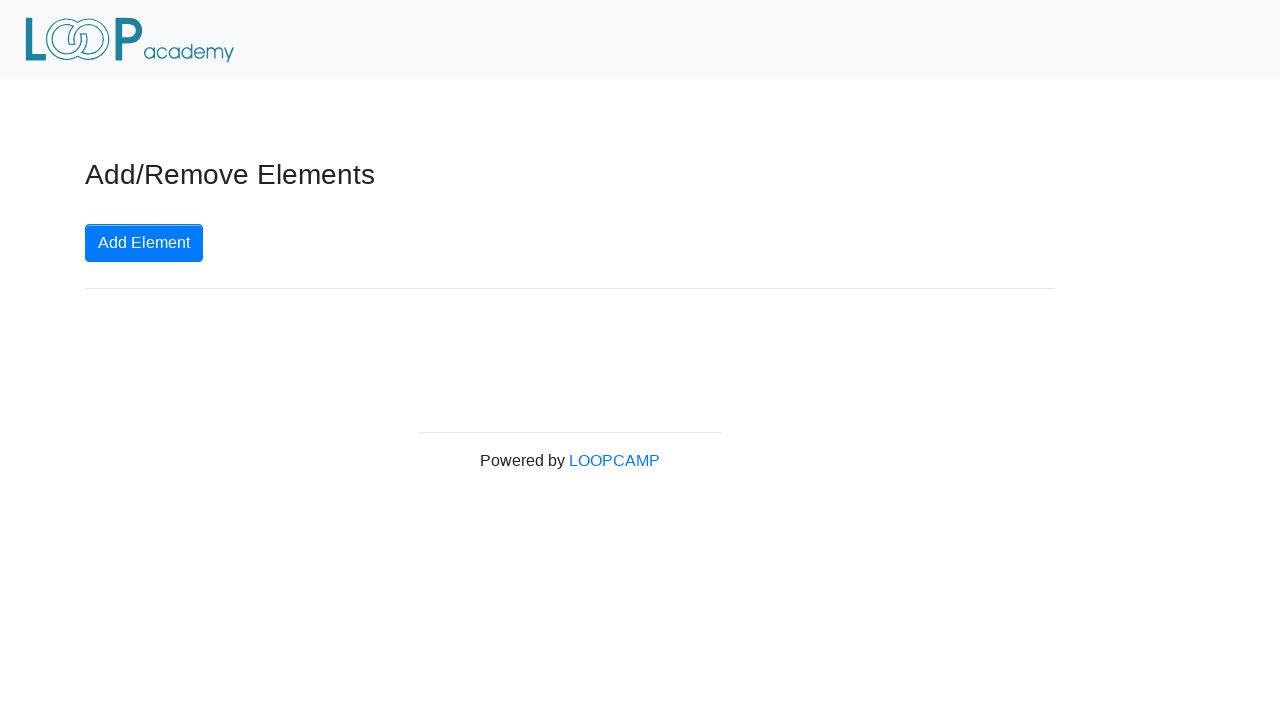

Located delete button selector
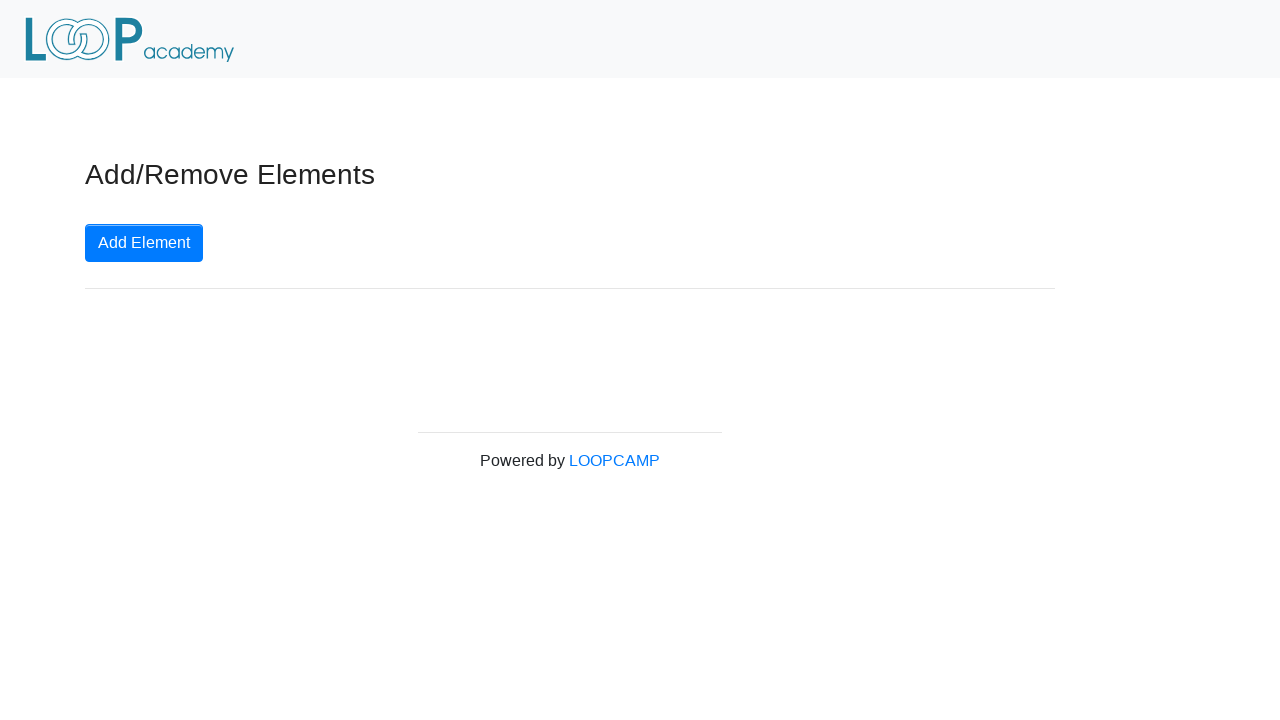

Verified no delete buttons exist initially
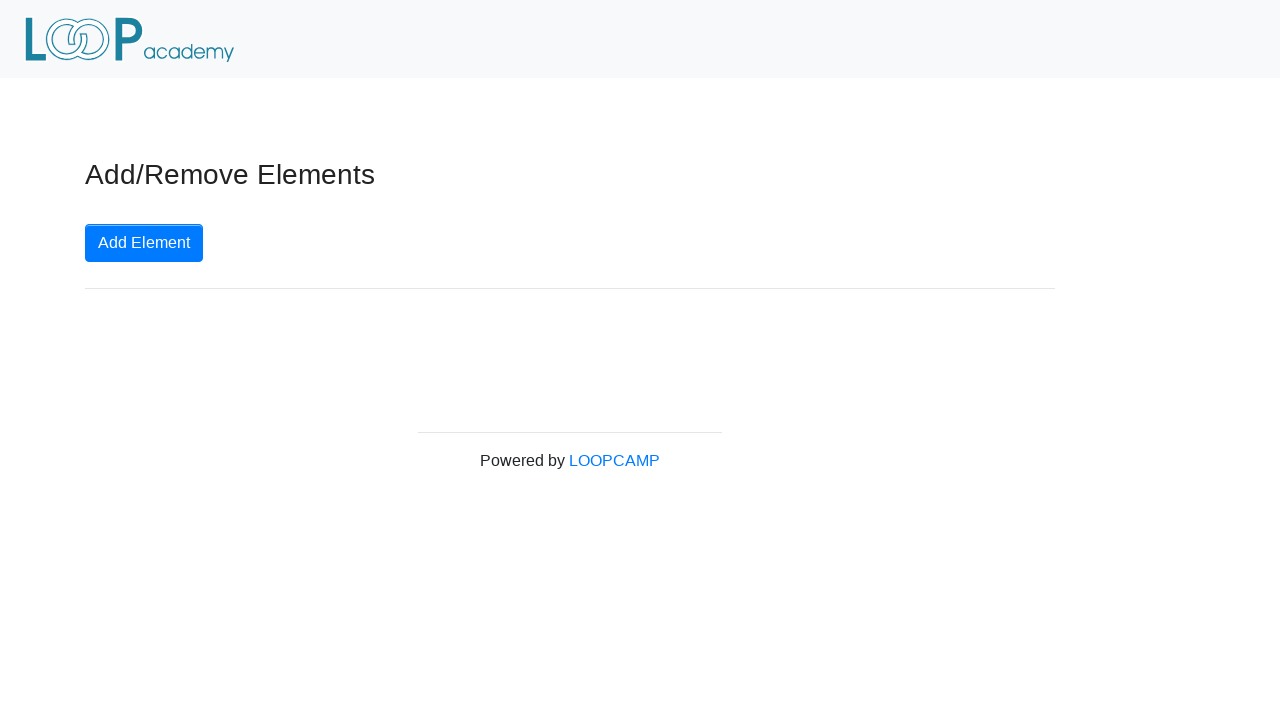

Clicked Add button (click 1 of 1) at (144, 243) on button.btn.btn-primary
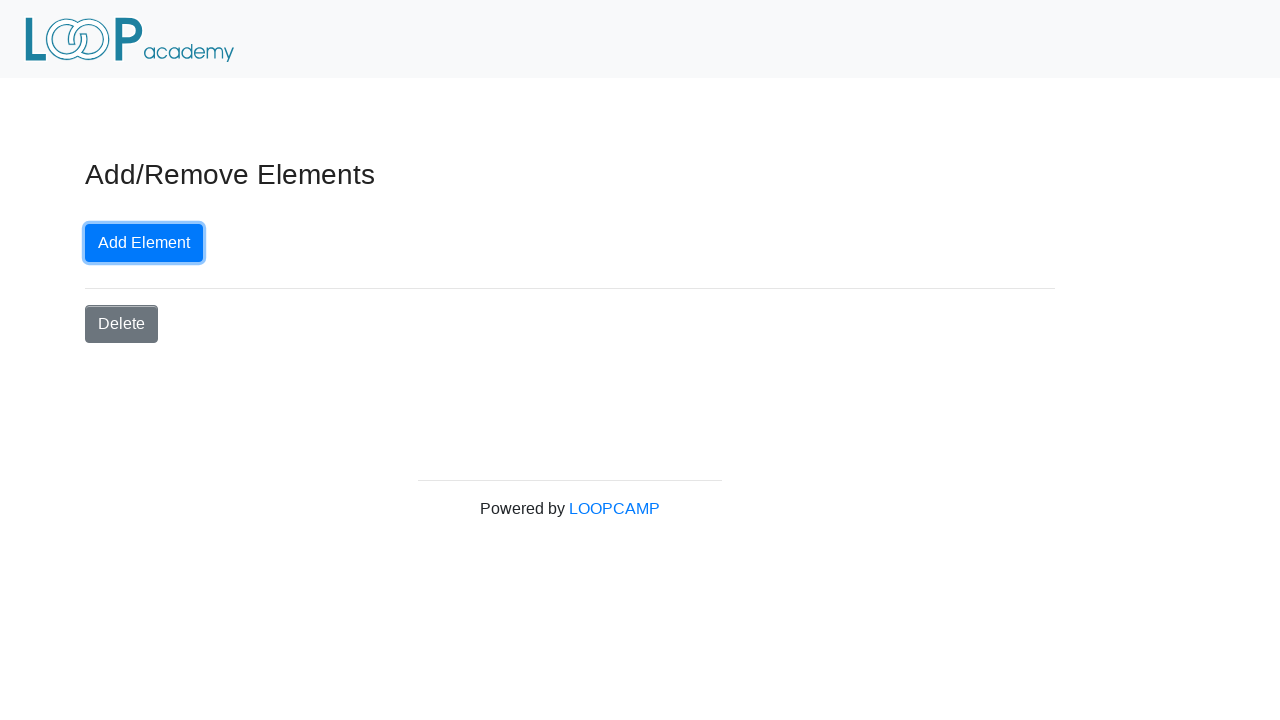

Verified 1 delete buttons were created
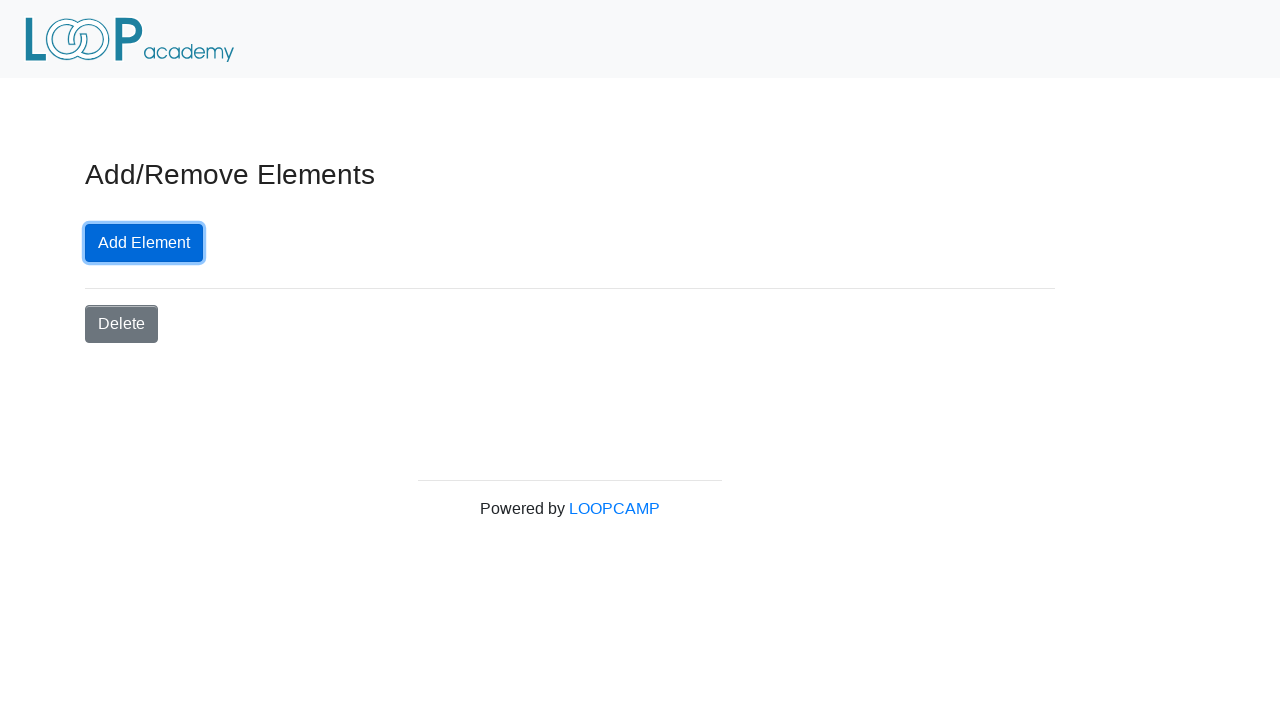

Clicked delete button at index 0 at (122, 324) on button.added-manually.btn.btn-secondary >> nth=0
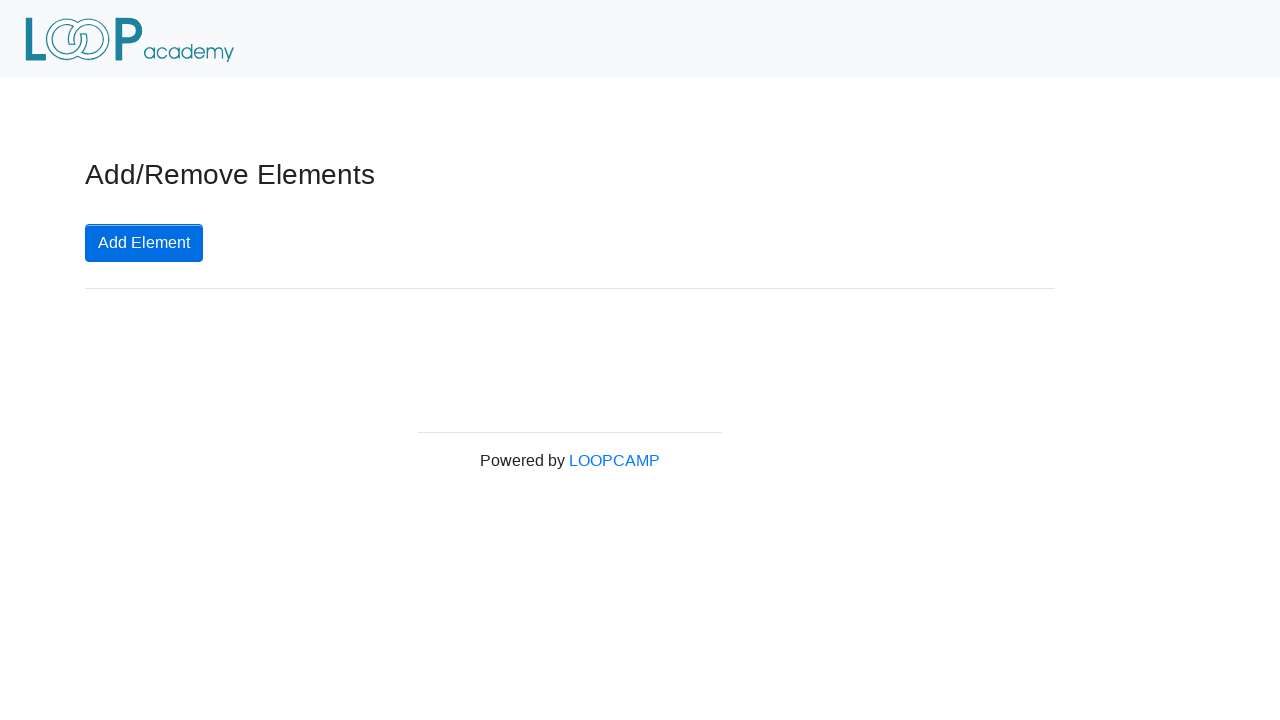

Verified one delete button was successfully removed
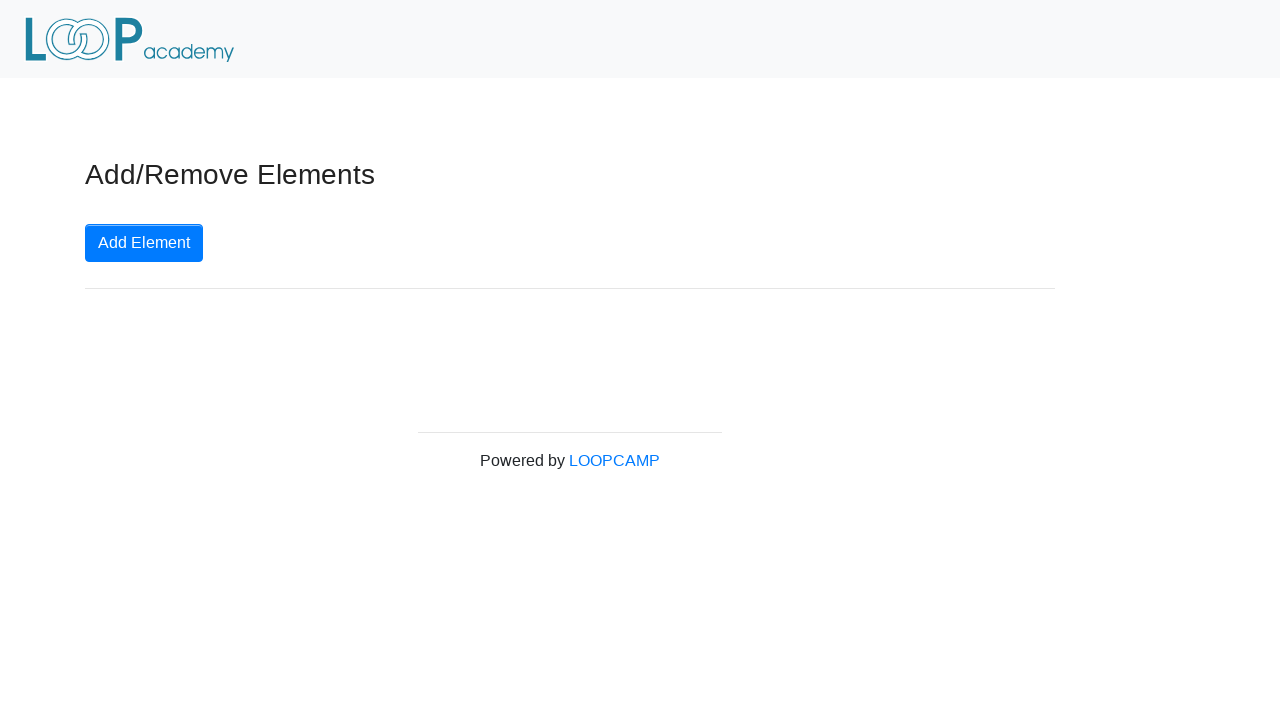

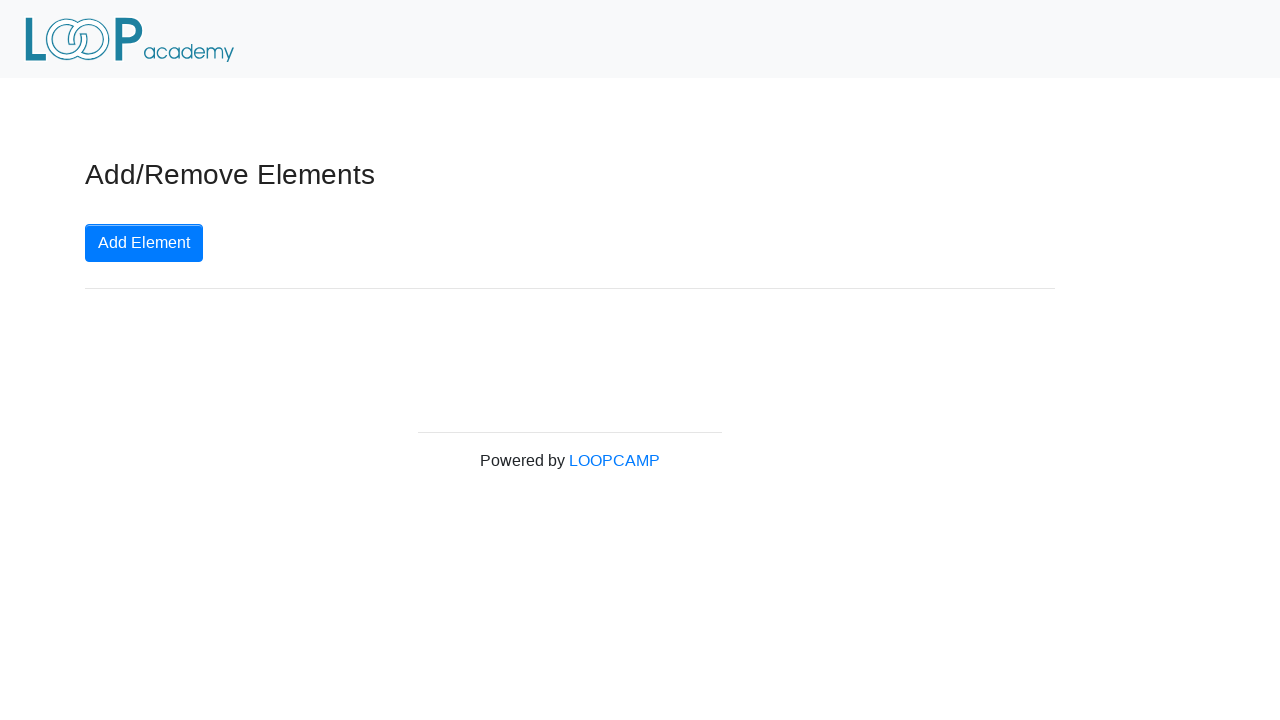